Navigates to W3Schools HTML tables page and interacts with the customer table by locating rows and cells

Starting URL: https://www.w3schools.com/html/html_tables.asp

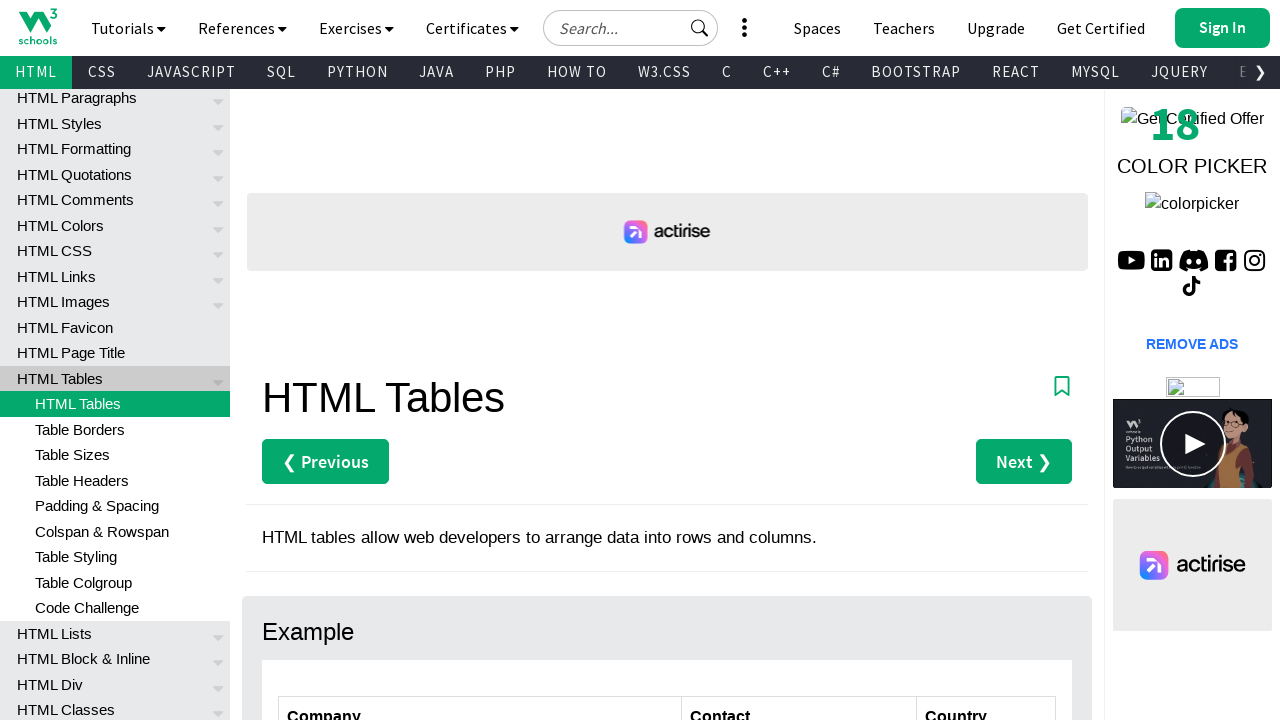

Navigated to W3Schools HTML tables page
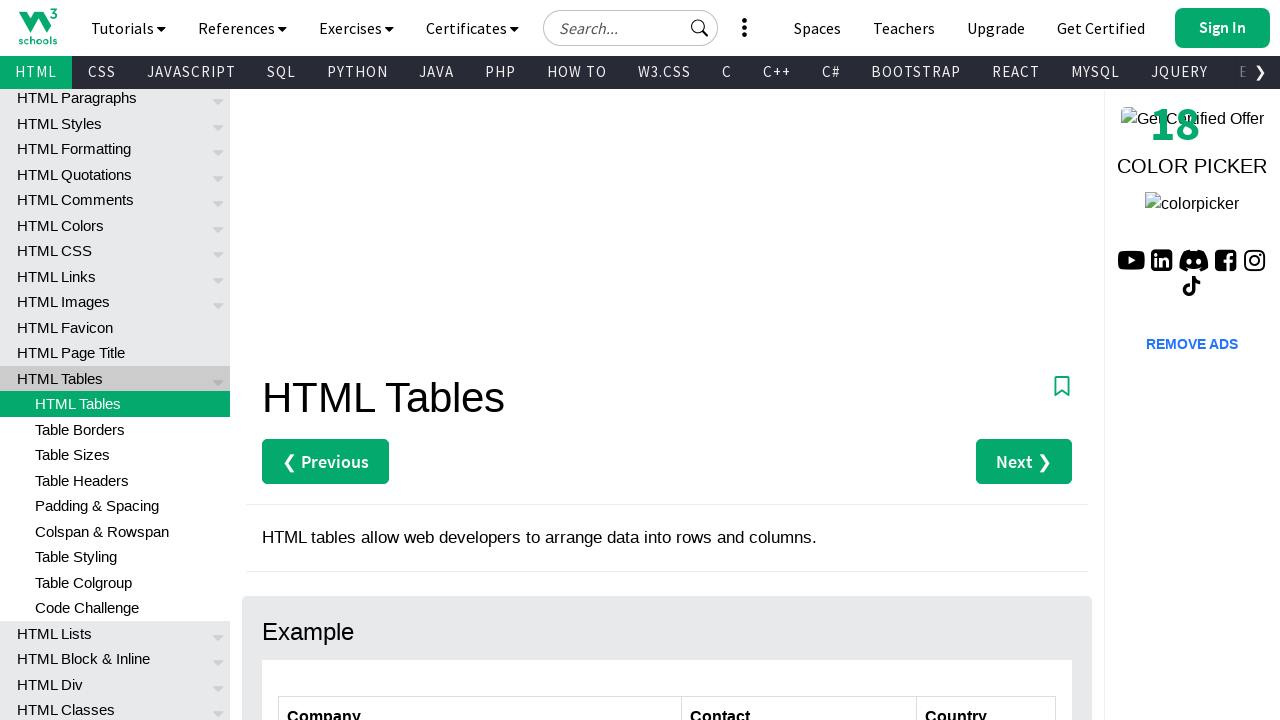

Customers table loaded and ready
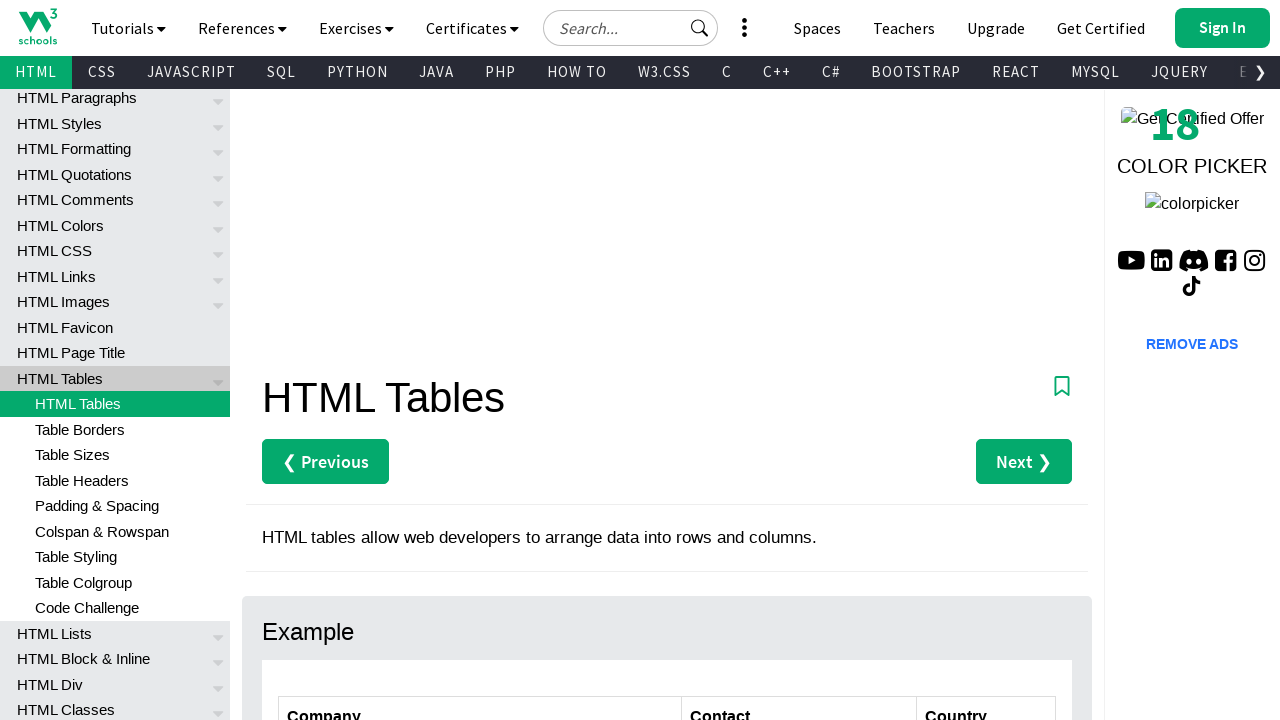

Counted 7 rows in the customers table
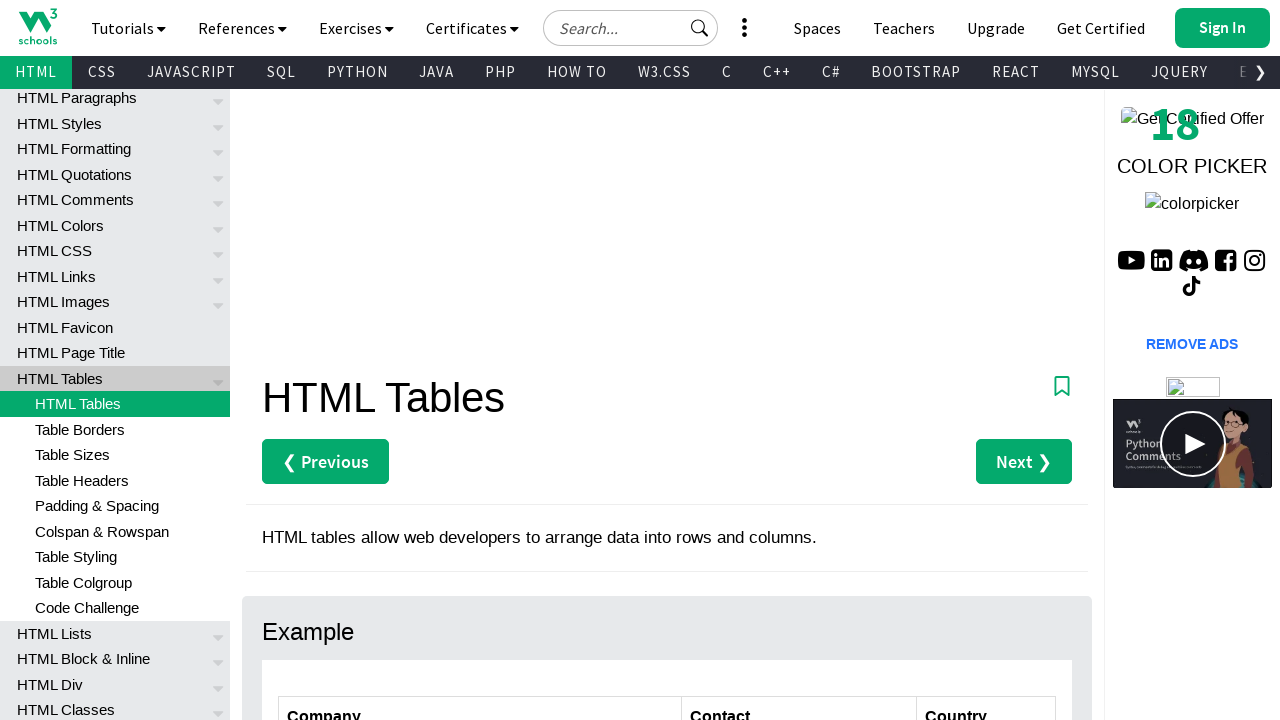

Counted 3 columns in the table header
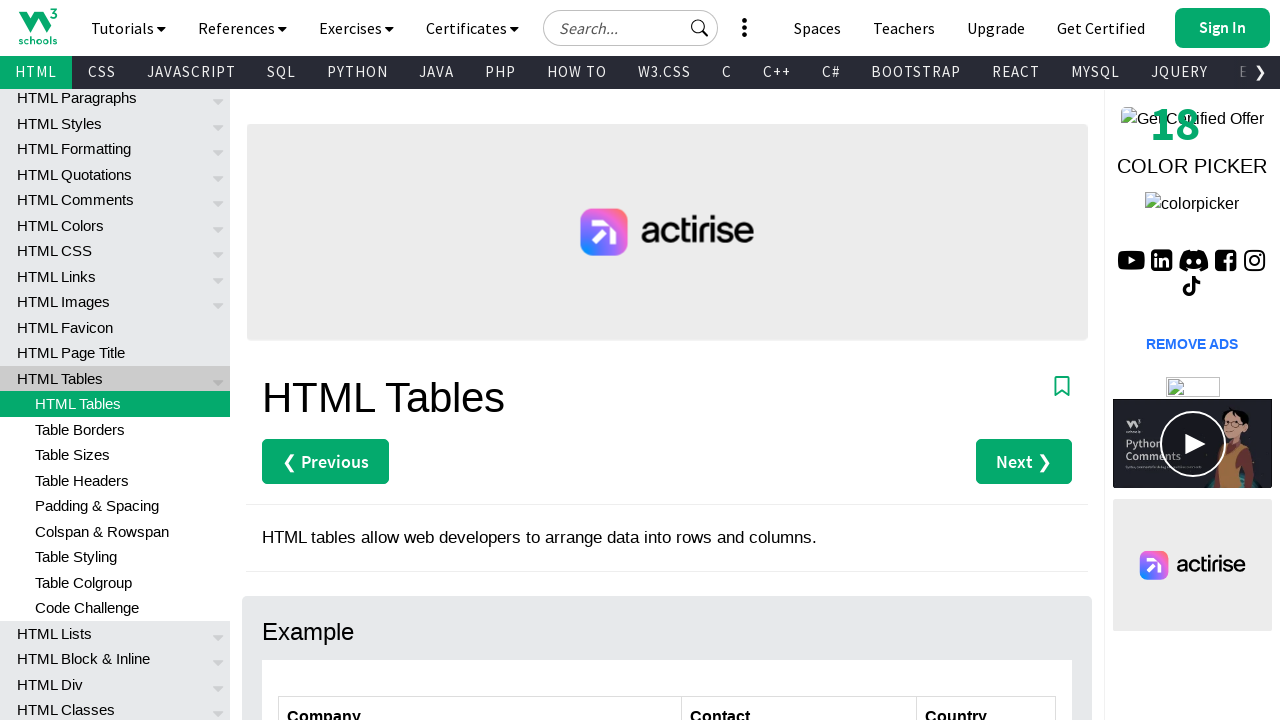

Located and verified cell at row 2, column 1
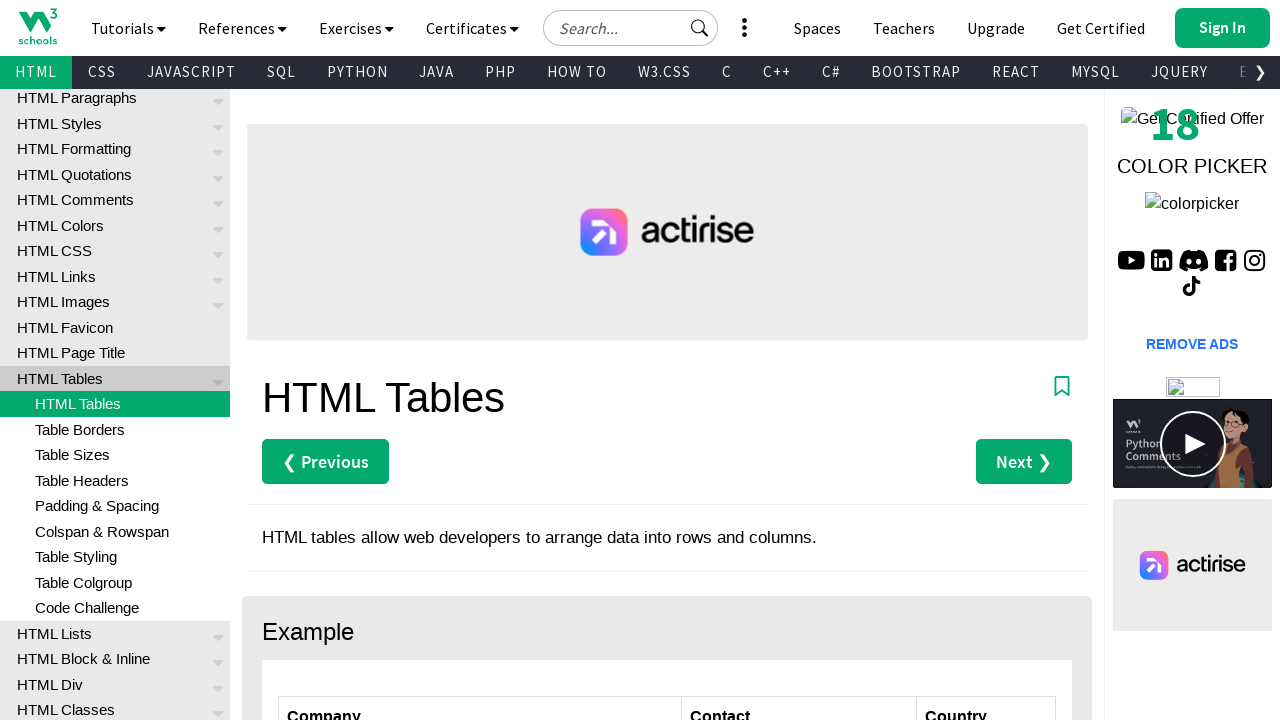

Located and verified cell at row 2, column 2
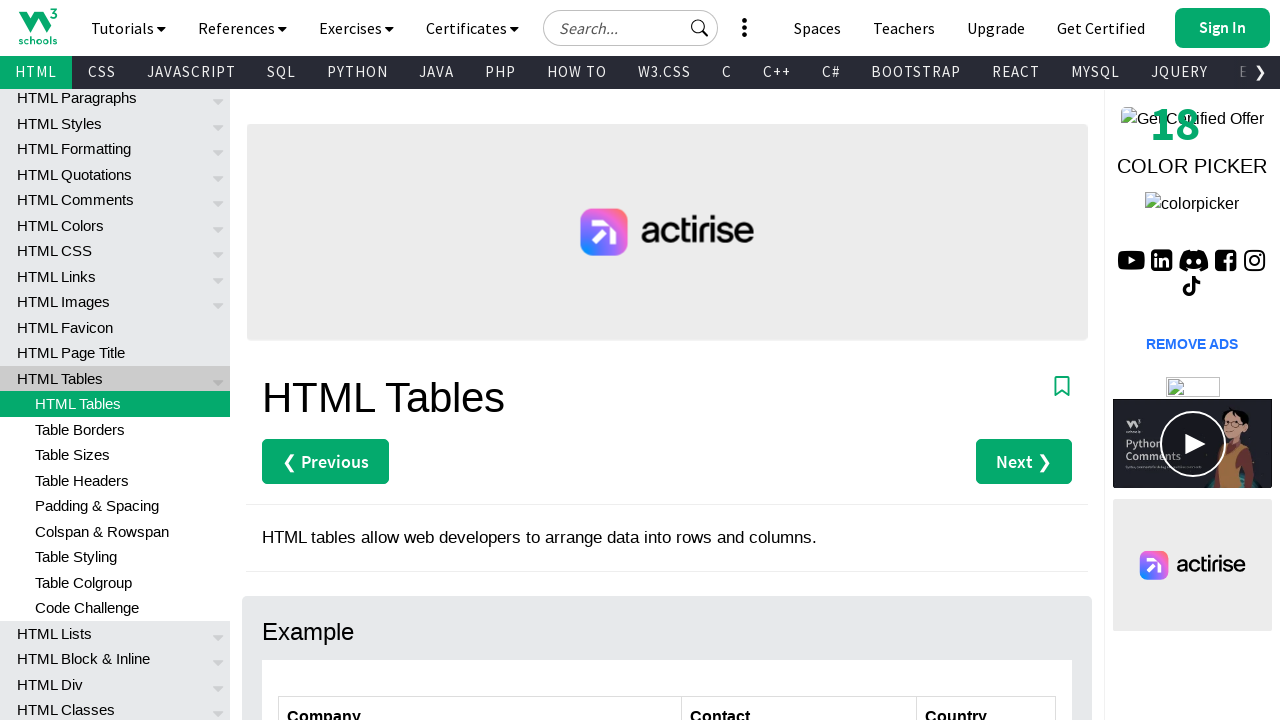

Located and verified cell at row 2, column 3
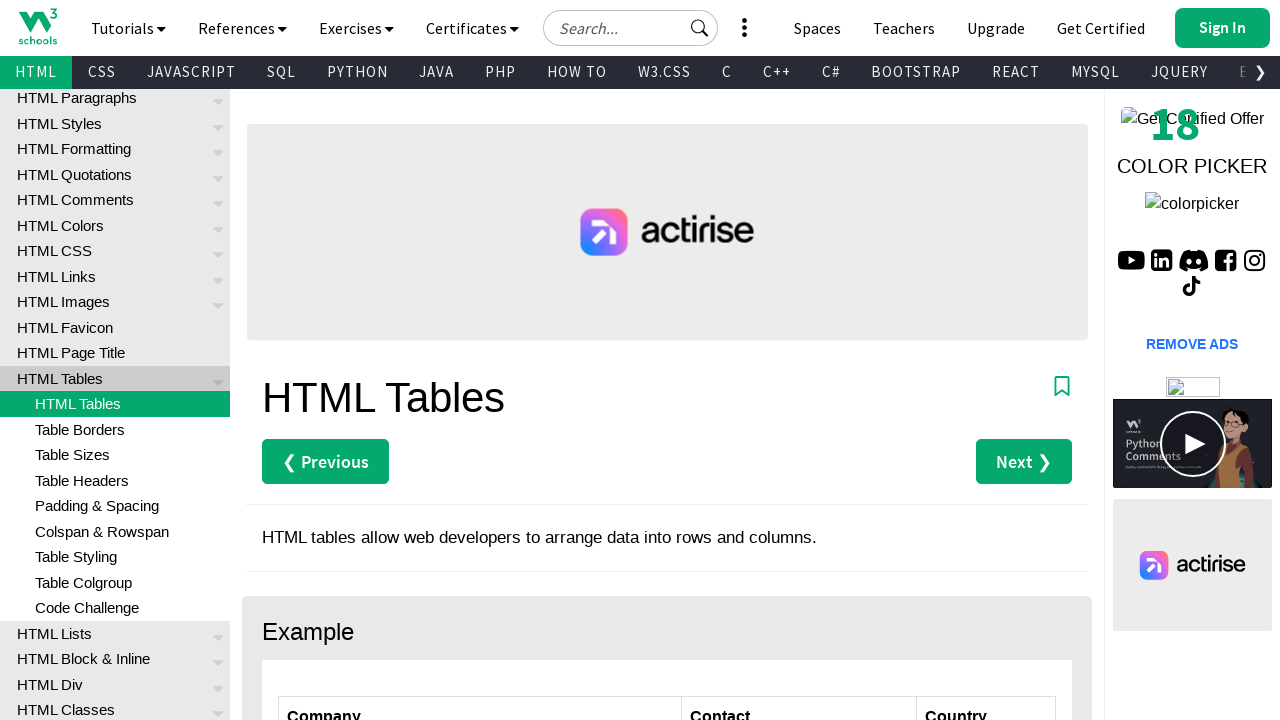

Located and verified cell at row 3, column 1
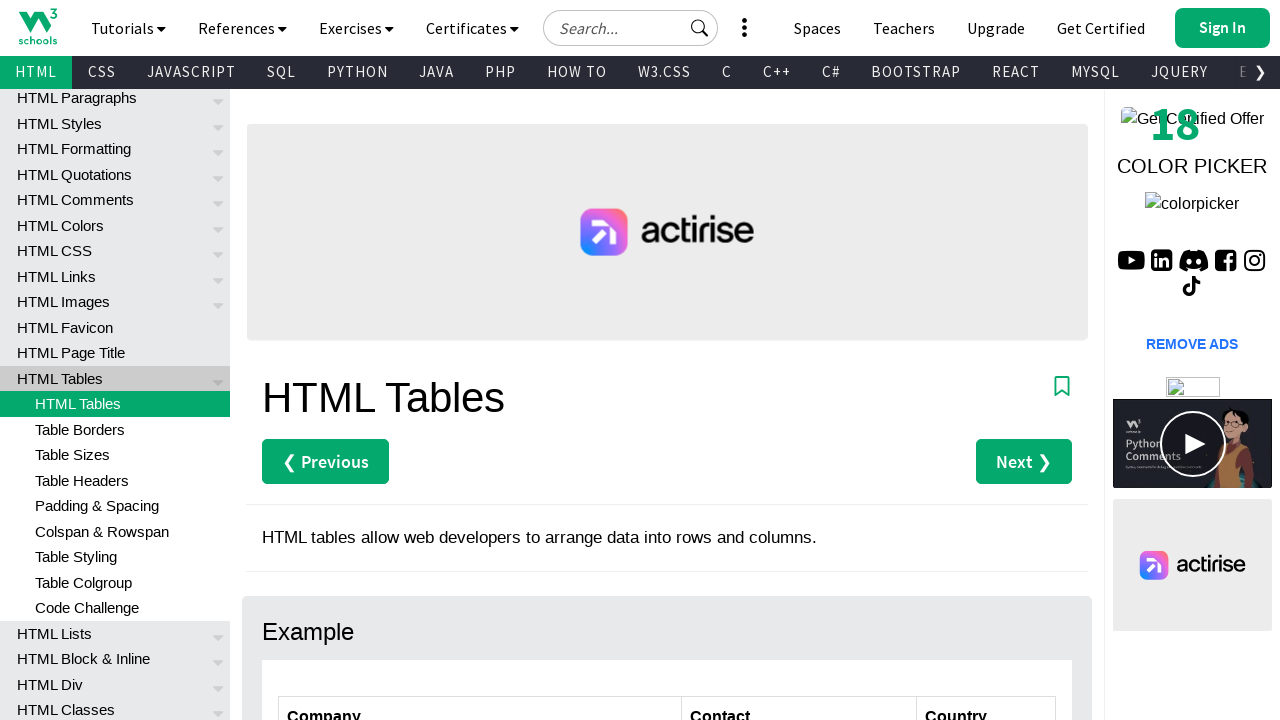

Located and verified cell at row 3, column 2
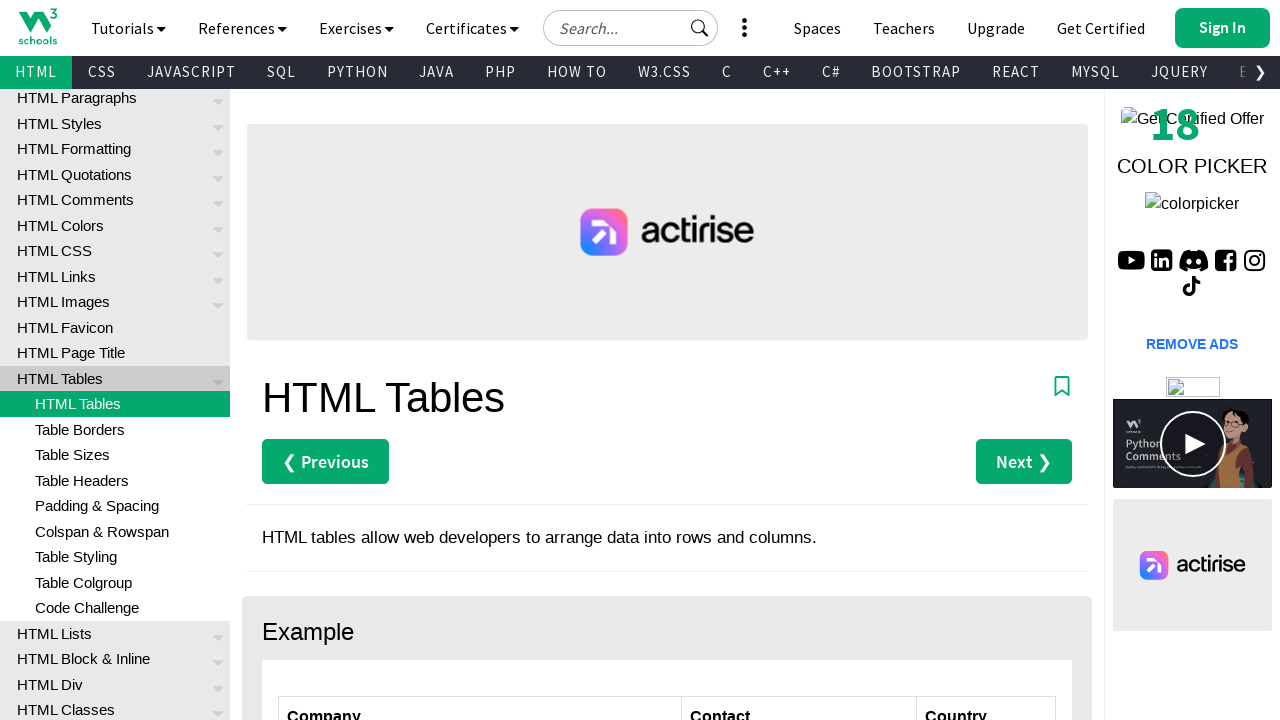

Located and verified cell at row 3, column 3
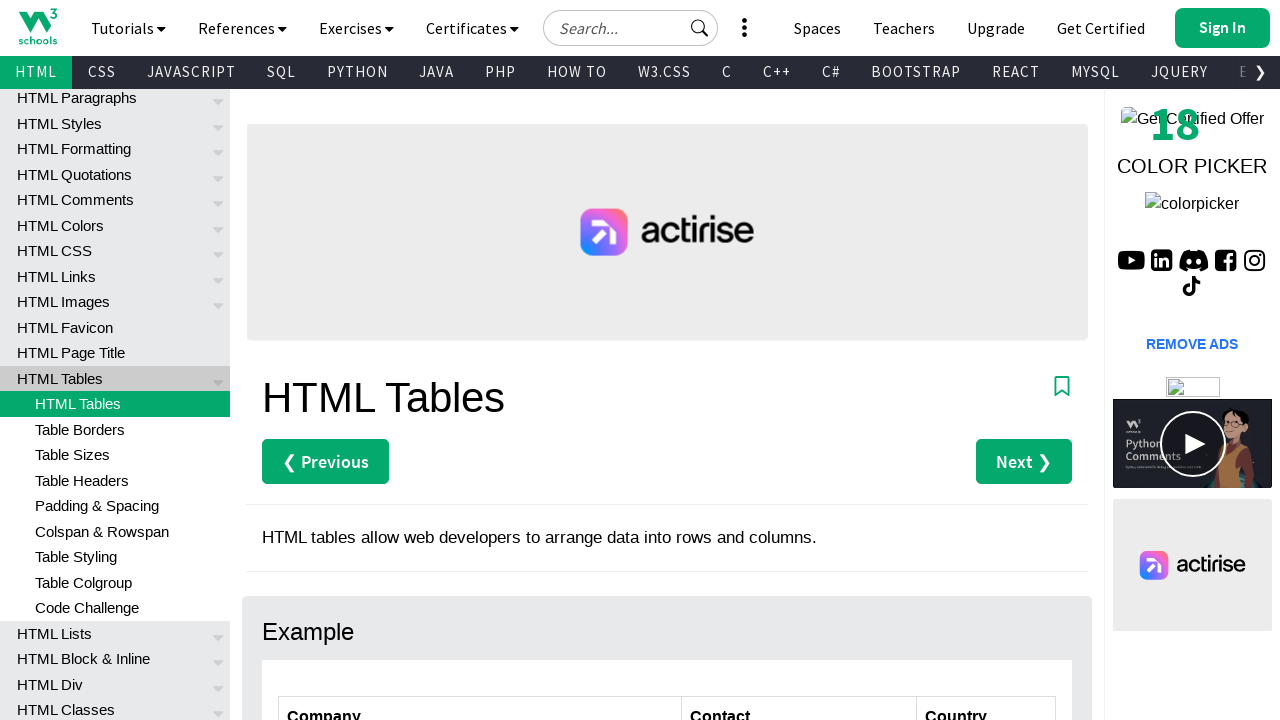

Located and verified cell at row 4, column 1
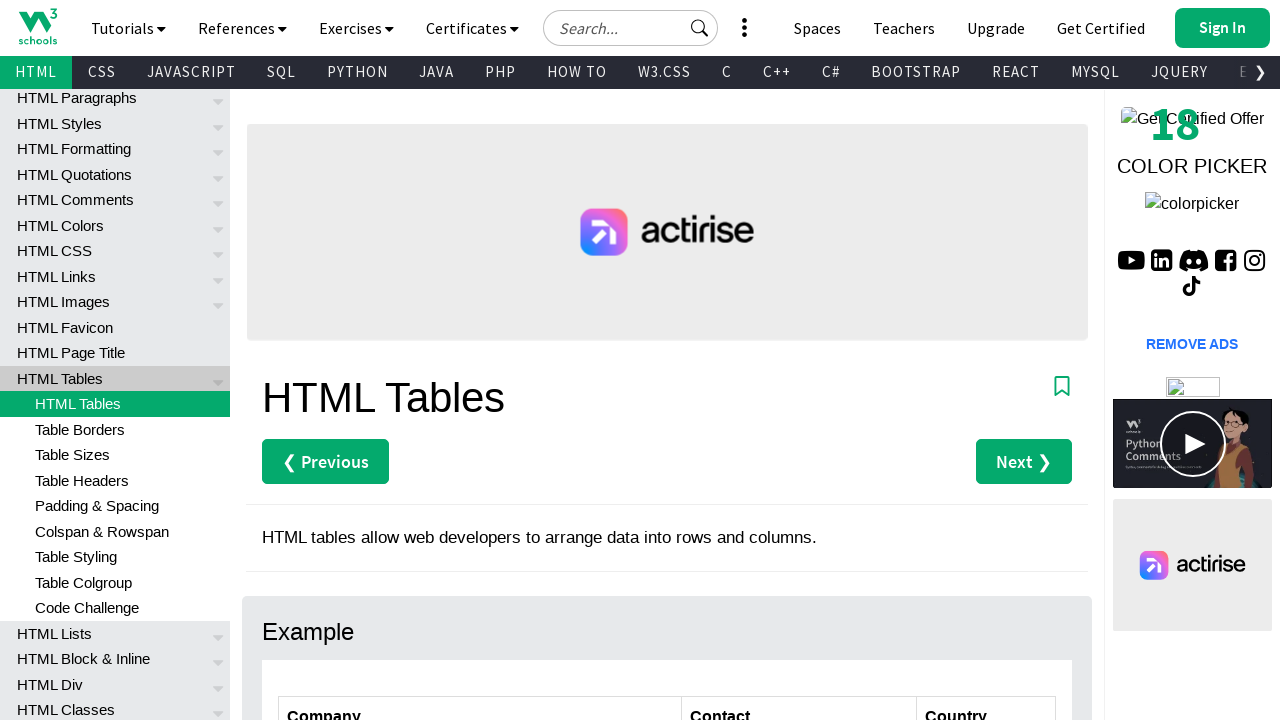

Located and verified cell at row 4, column 2
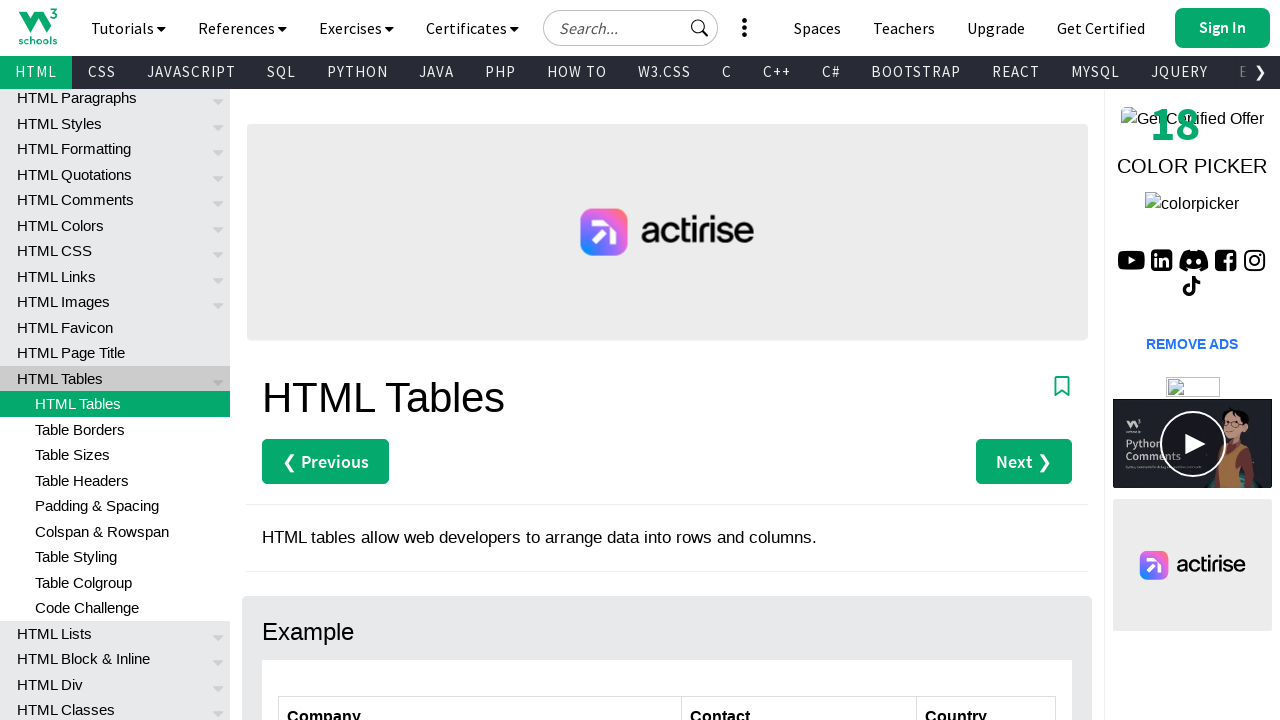

Located and verified cell at row 4, column 3
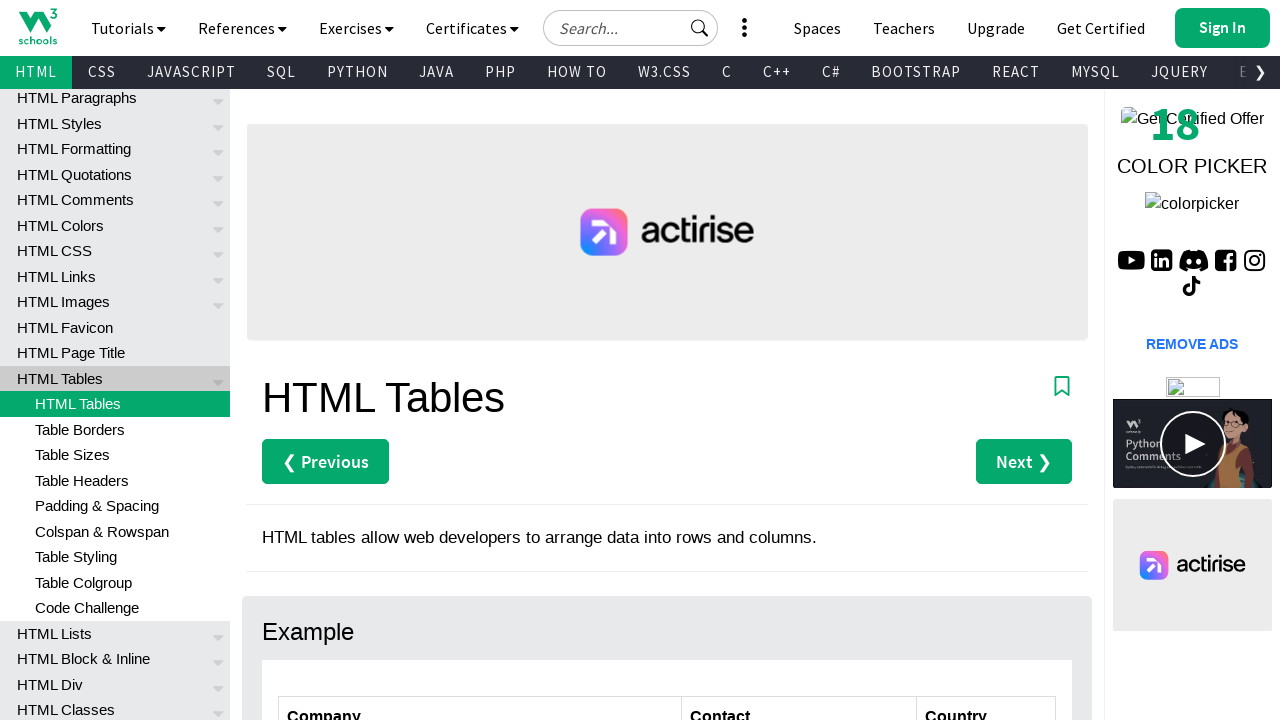

Located and verified cell at row 5, column 1
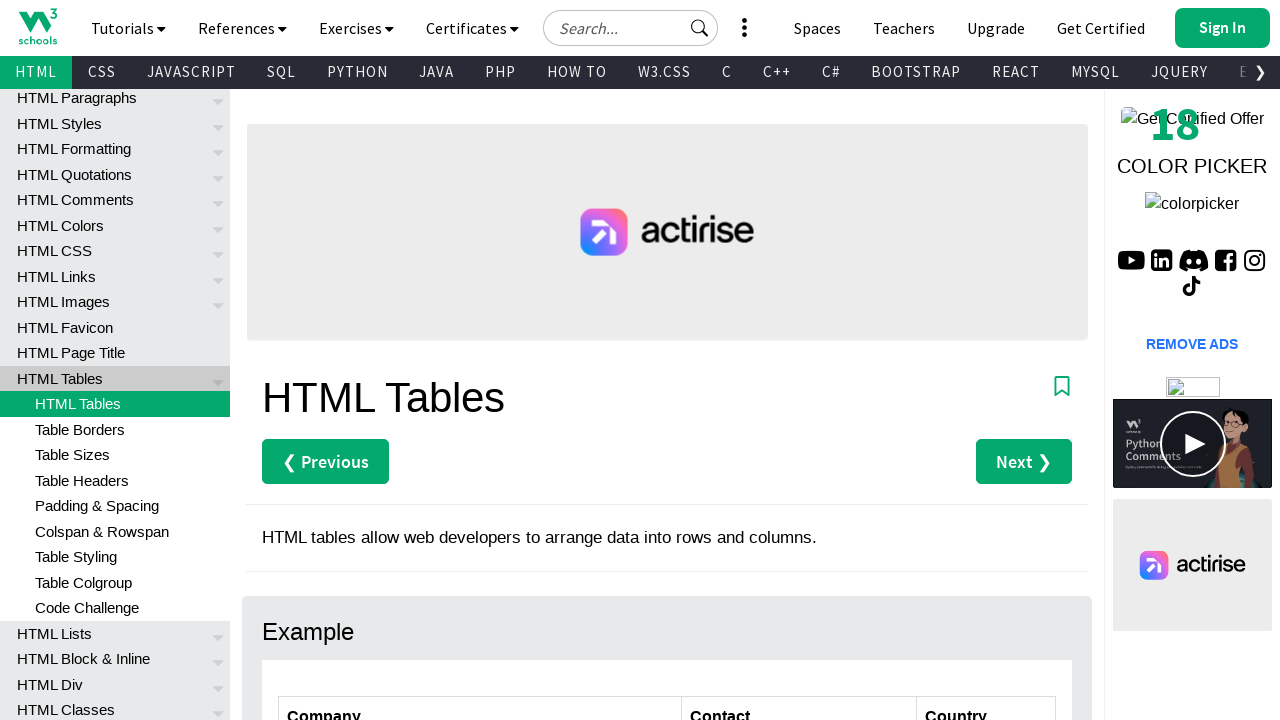

Located and verified cell at row 5, column 2
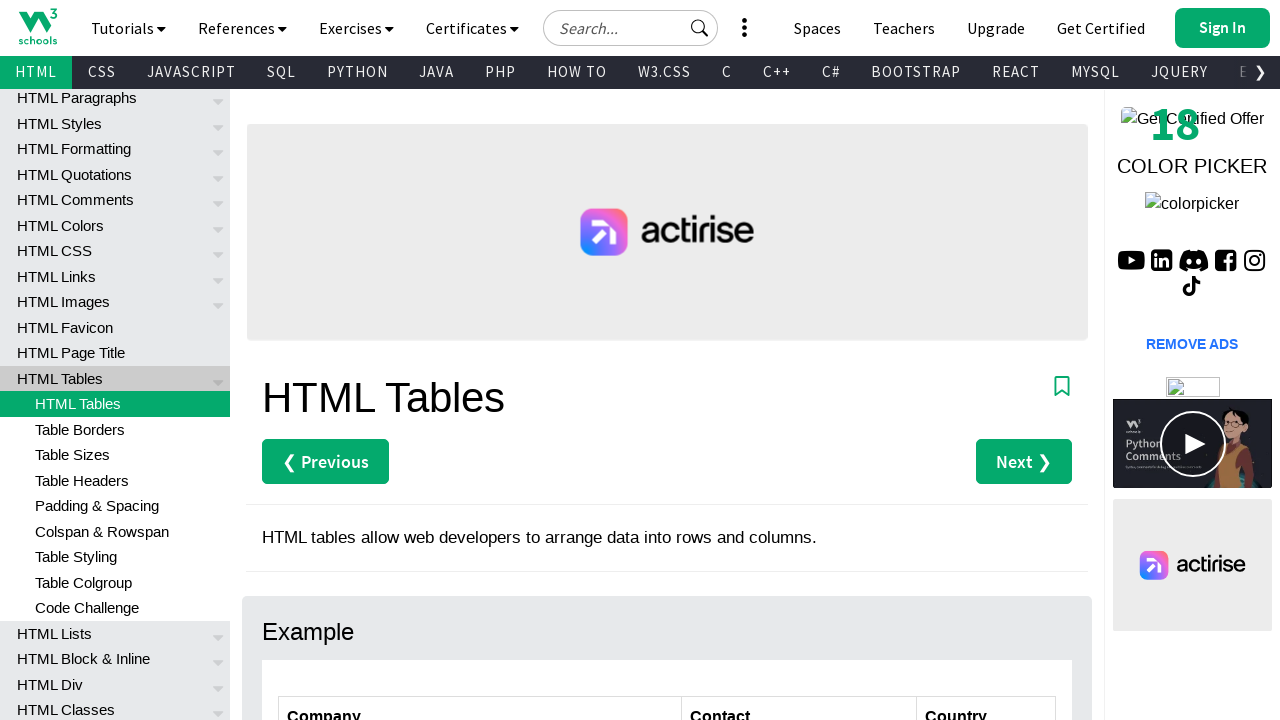

Located and verified cell at row 5, column 3
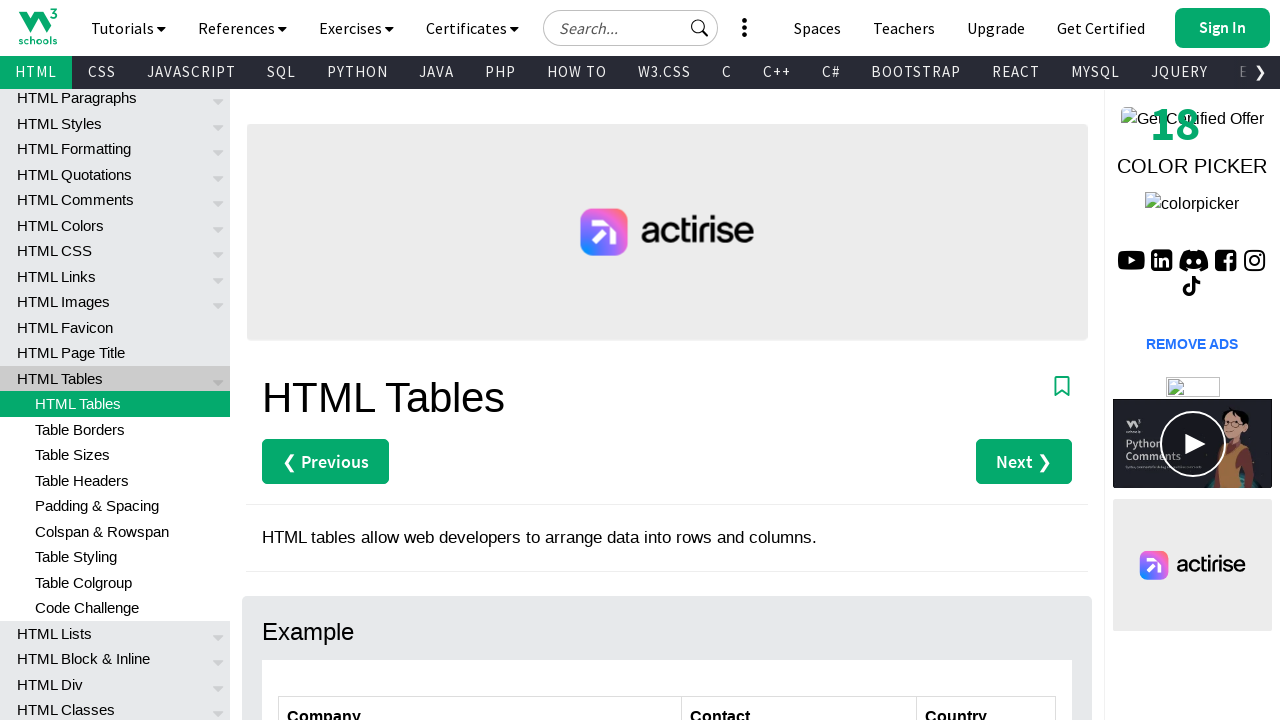

Located and verified cell at row 6, column 1
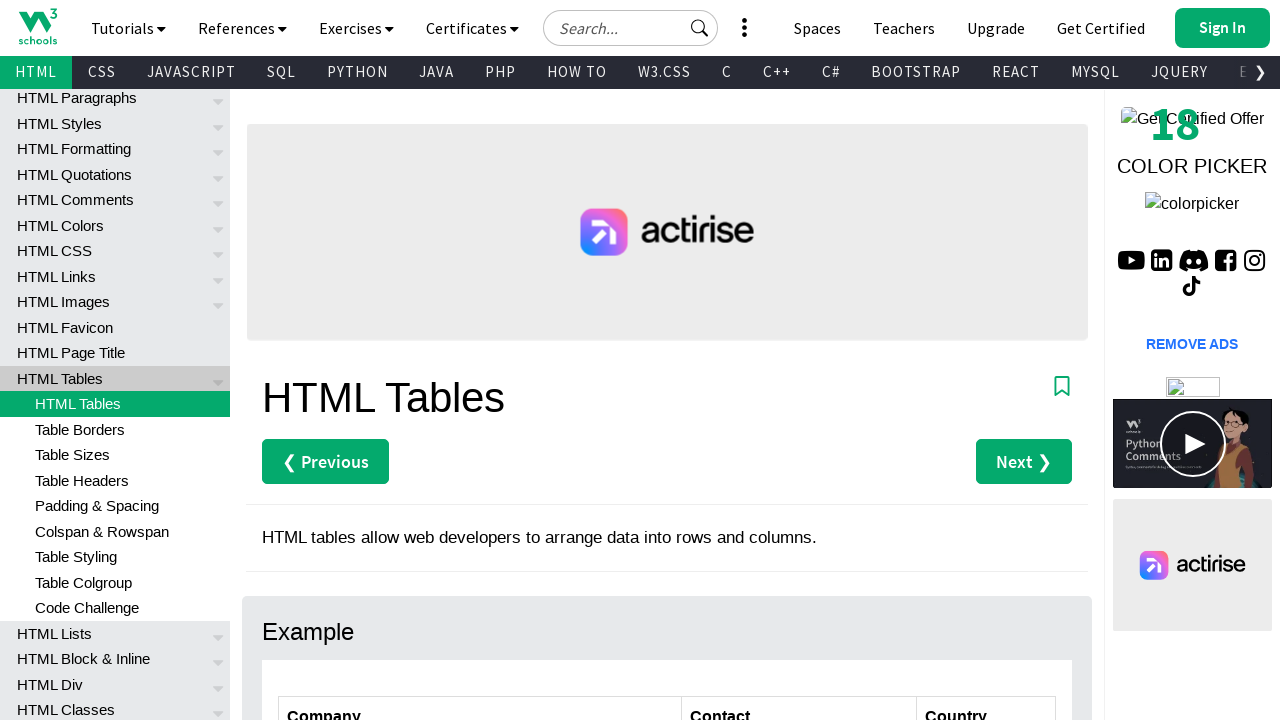

Located and verified cell at row 6, column 2
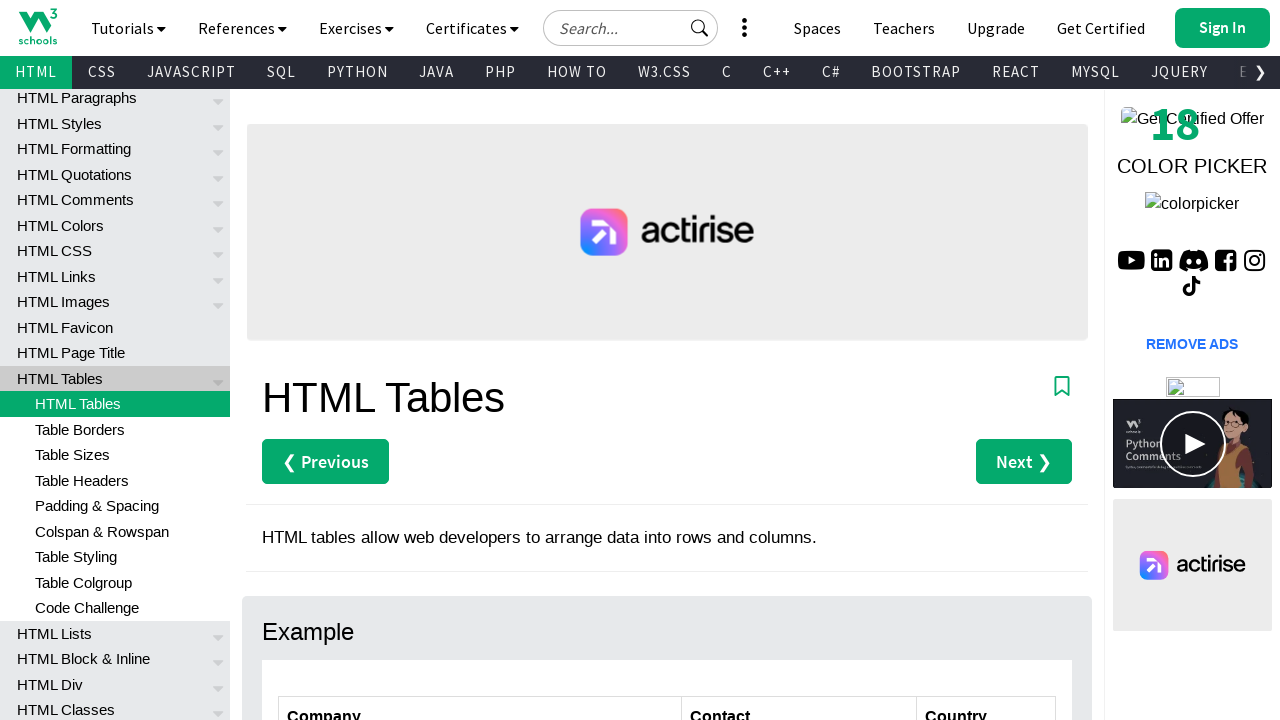

Located and verified cell at row 6, column 3
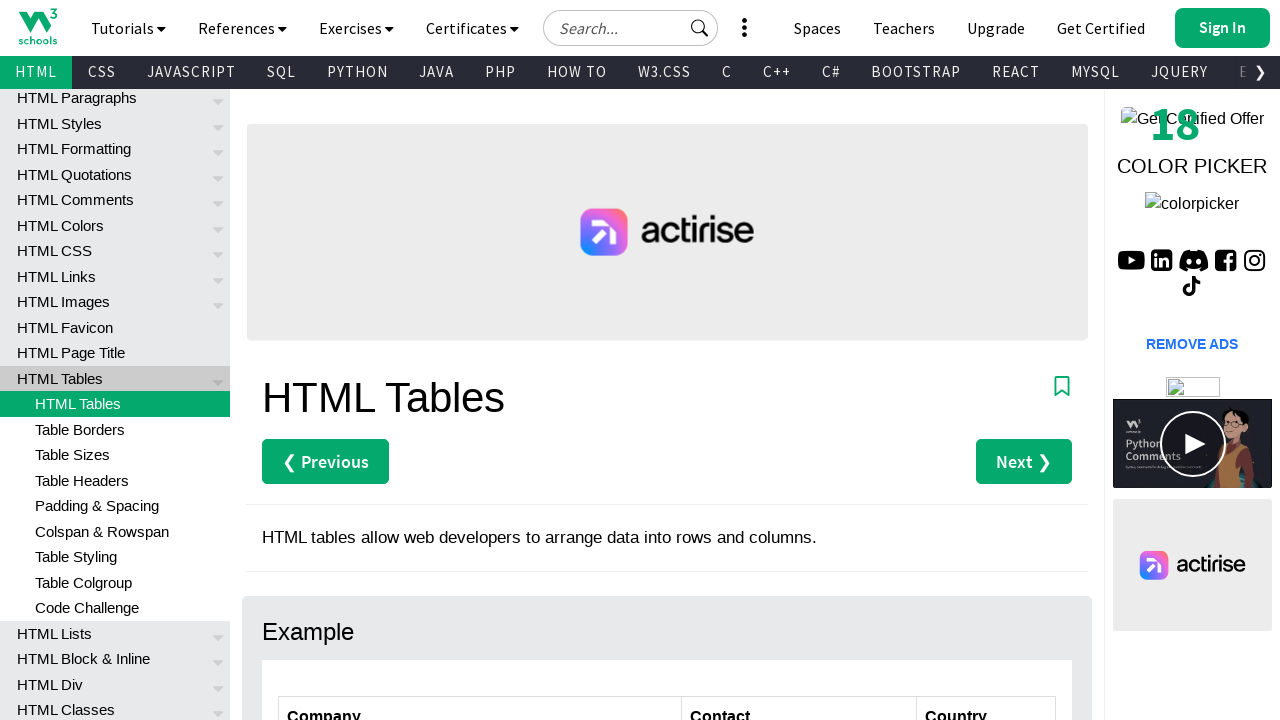

Located and verified cell at row 7, column 1
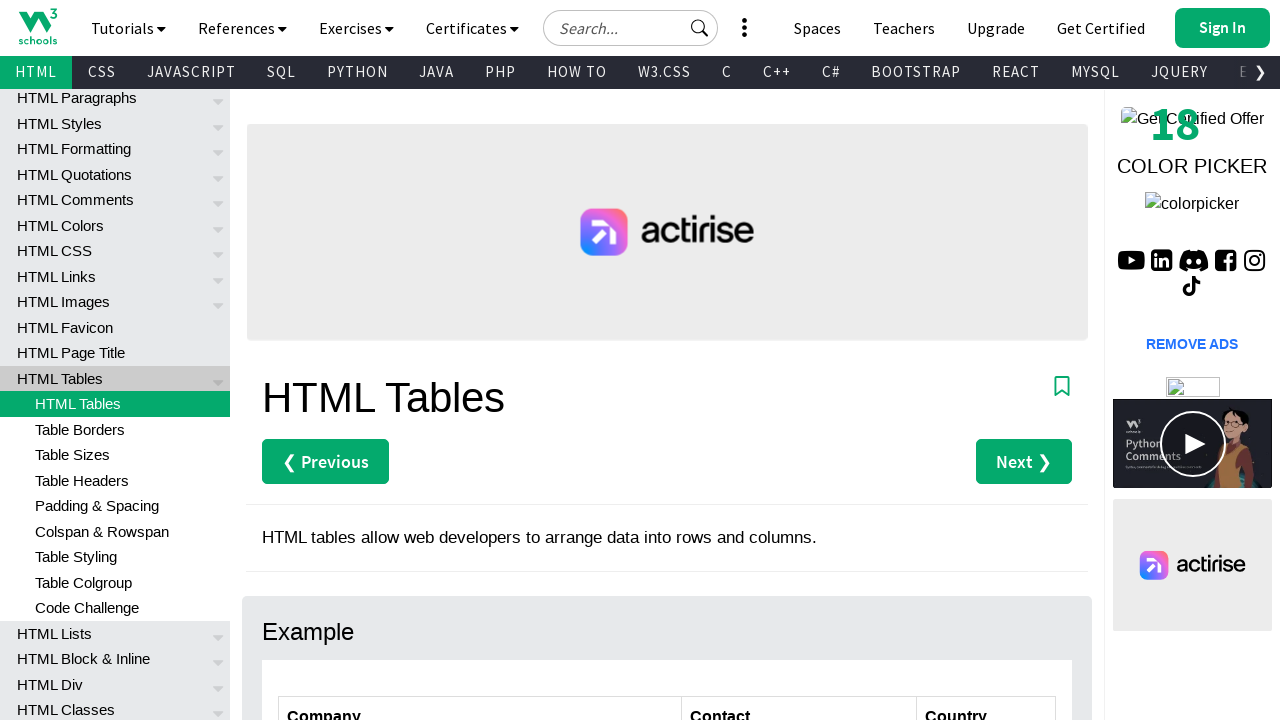

Located and verified cell at row 7, column 2
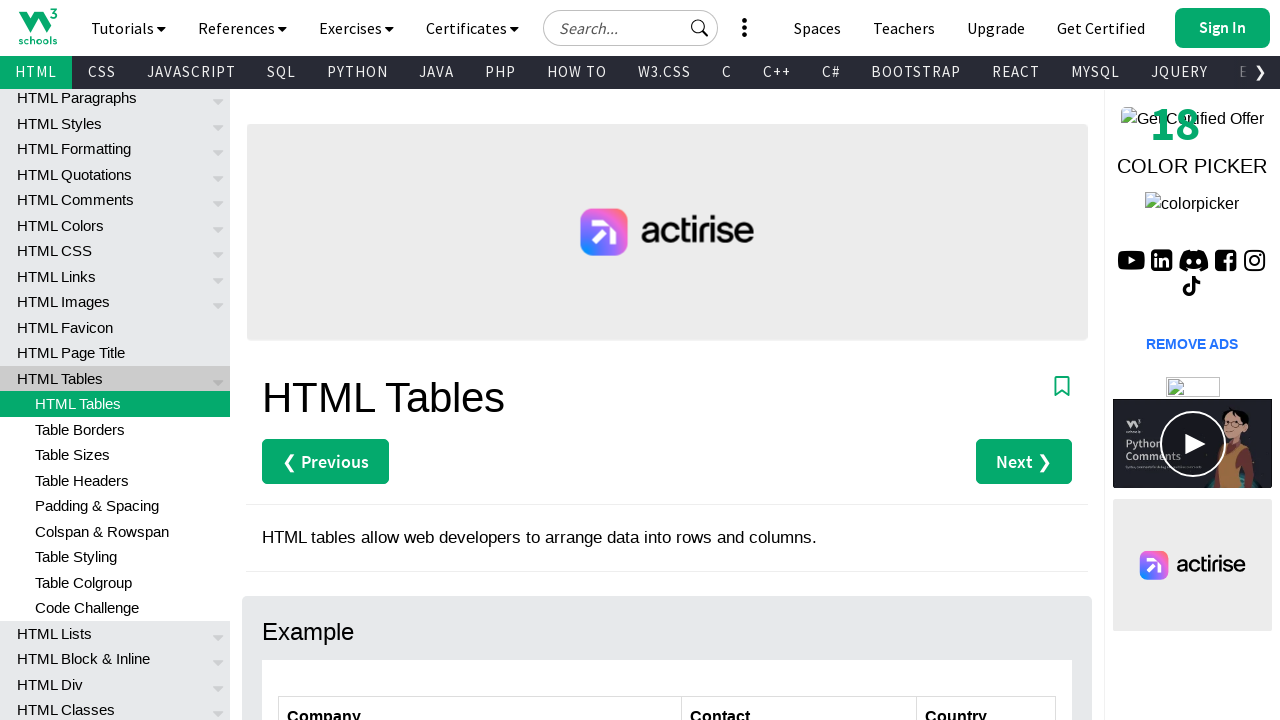

Located and verified cell at row 7, column 3
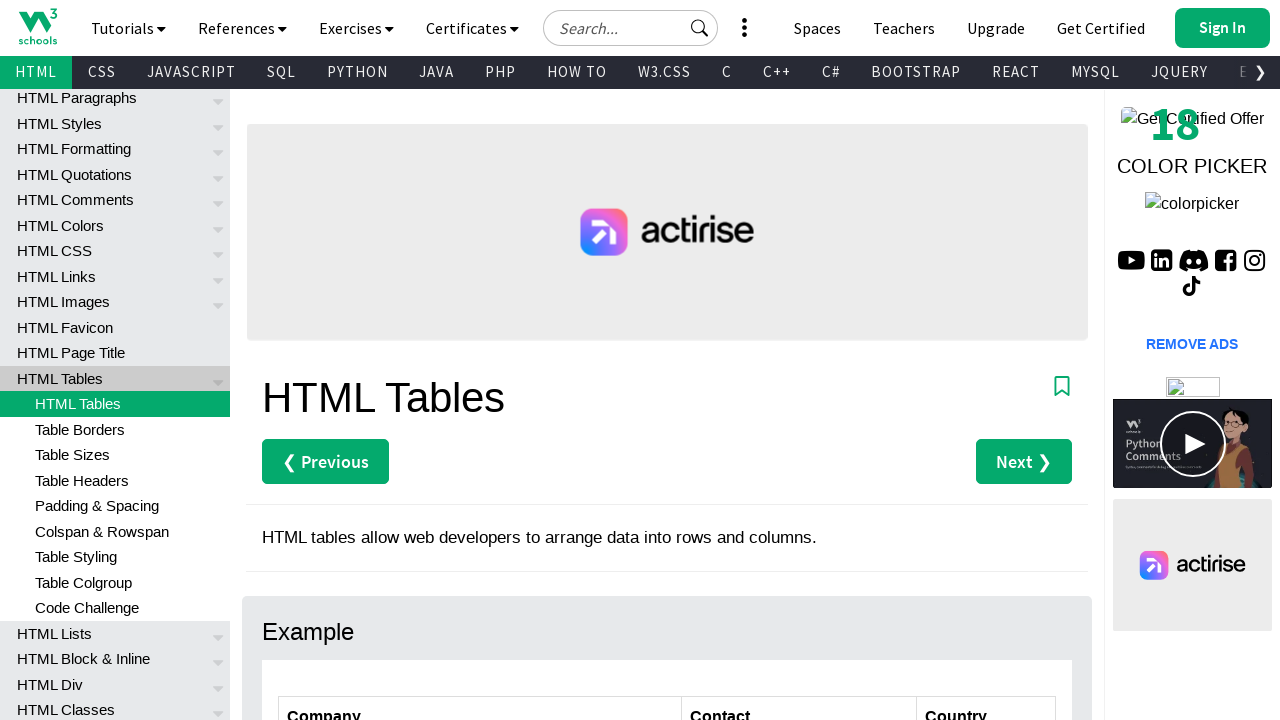

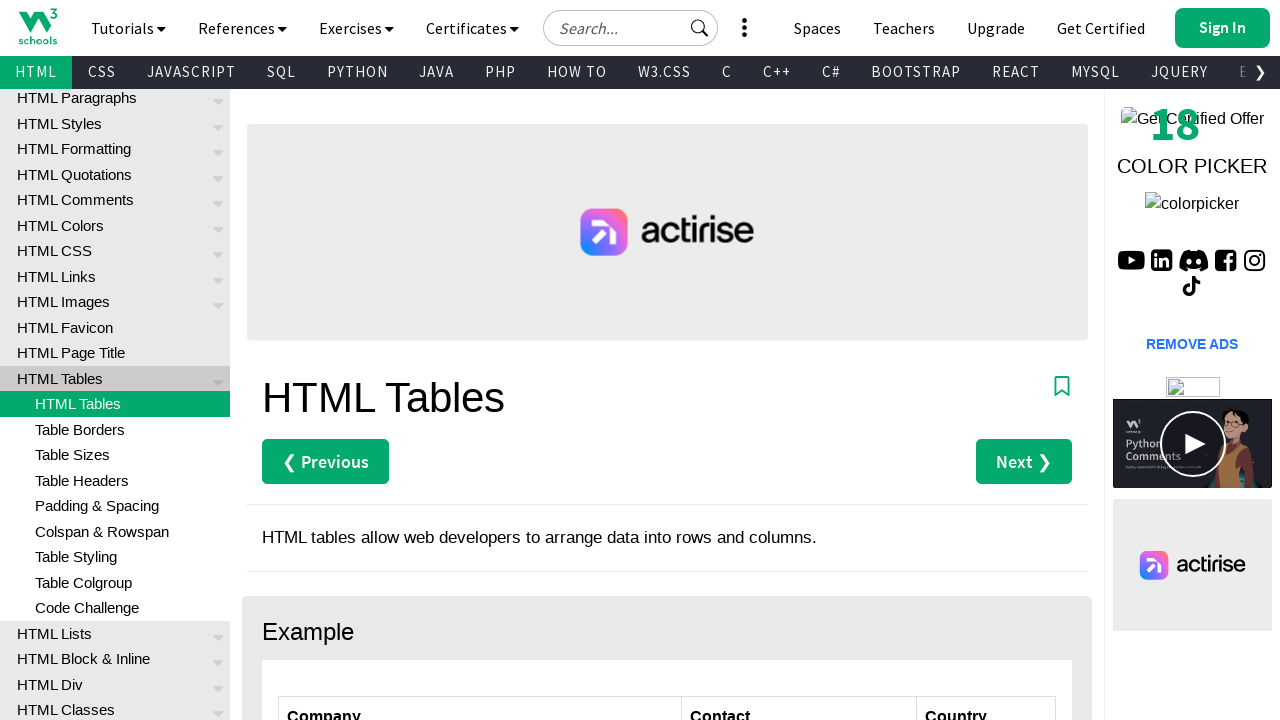